Tests JavaScript alert functionality by clicking alert button and accepting the alert dialog

Starting URL: https://the-internet.herokuapp.com/javascript_alerts

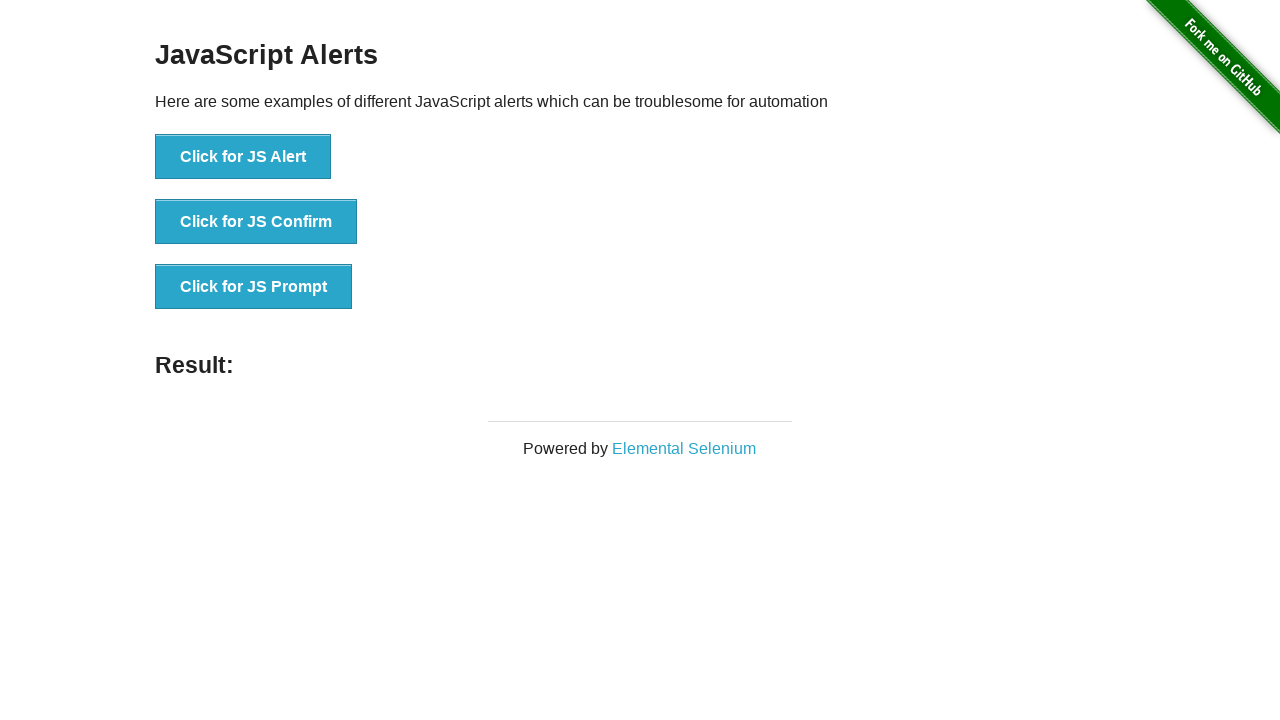

Clicked JavaScript Alert button at (243, 157) on xpath=//button[@onclick='jsAlert()']
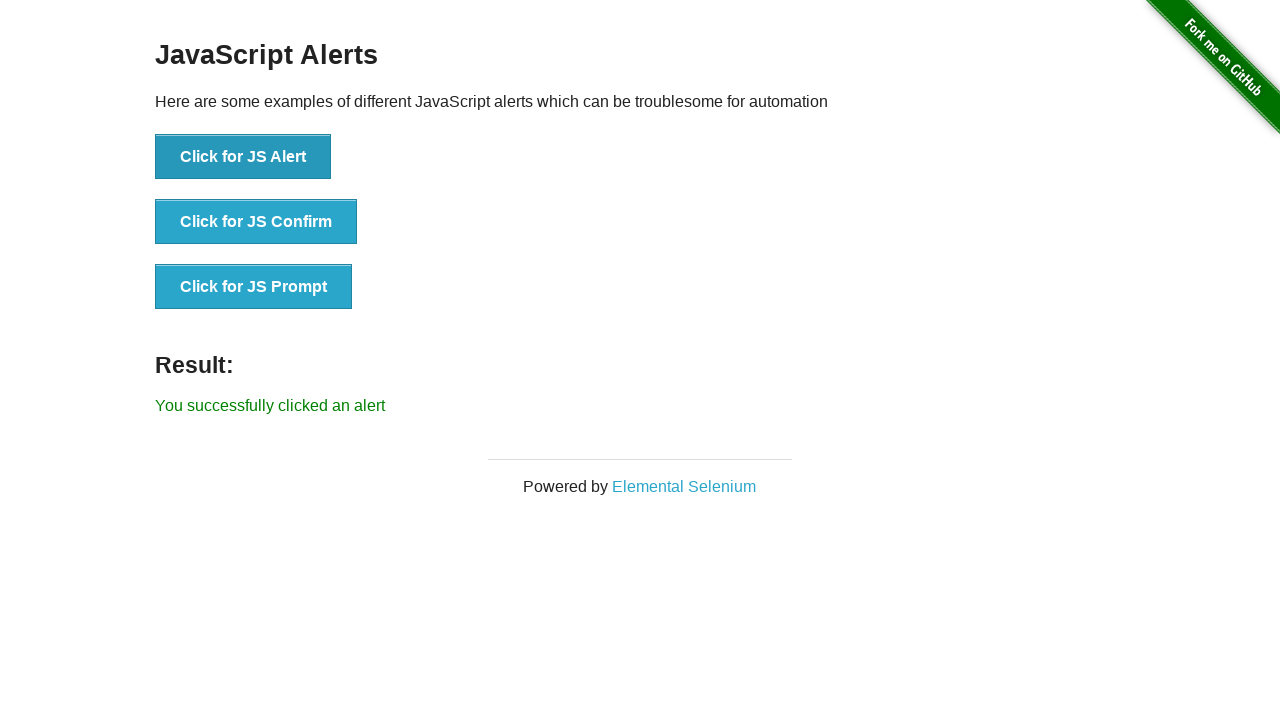

Set up dialog handler to accept alert
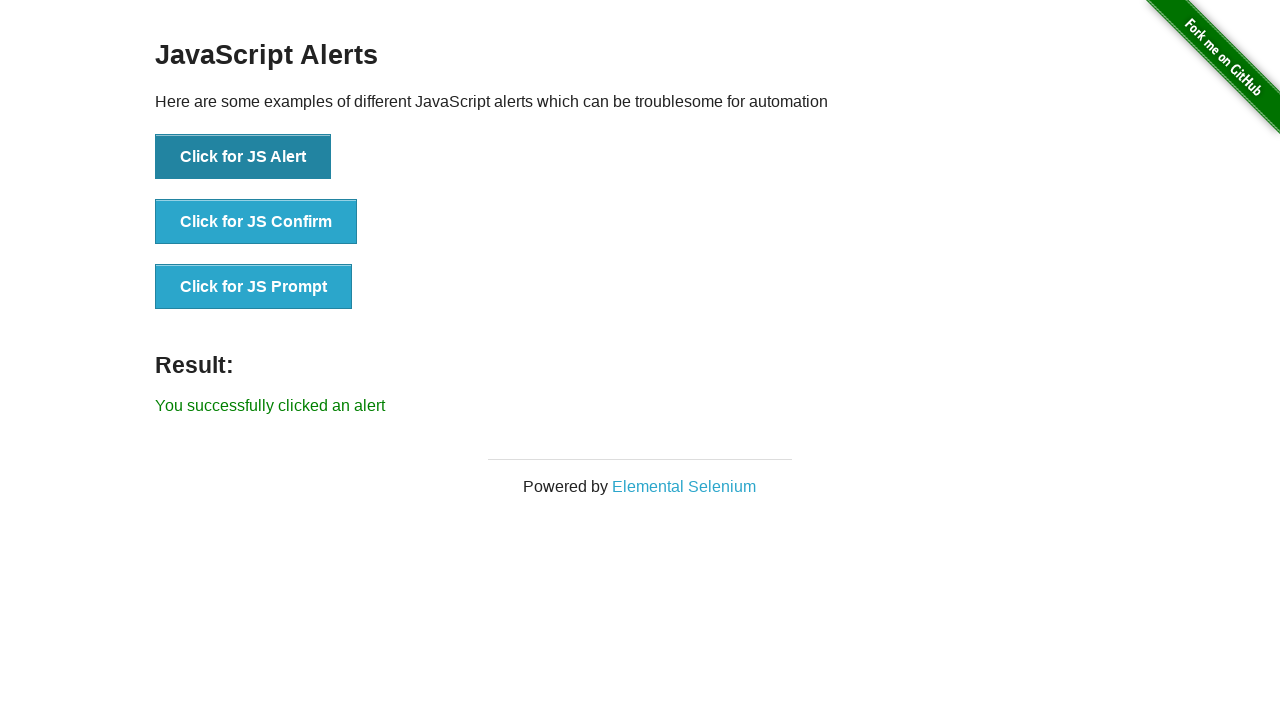

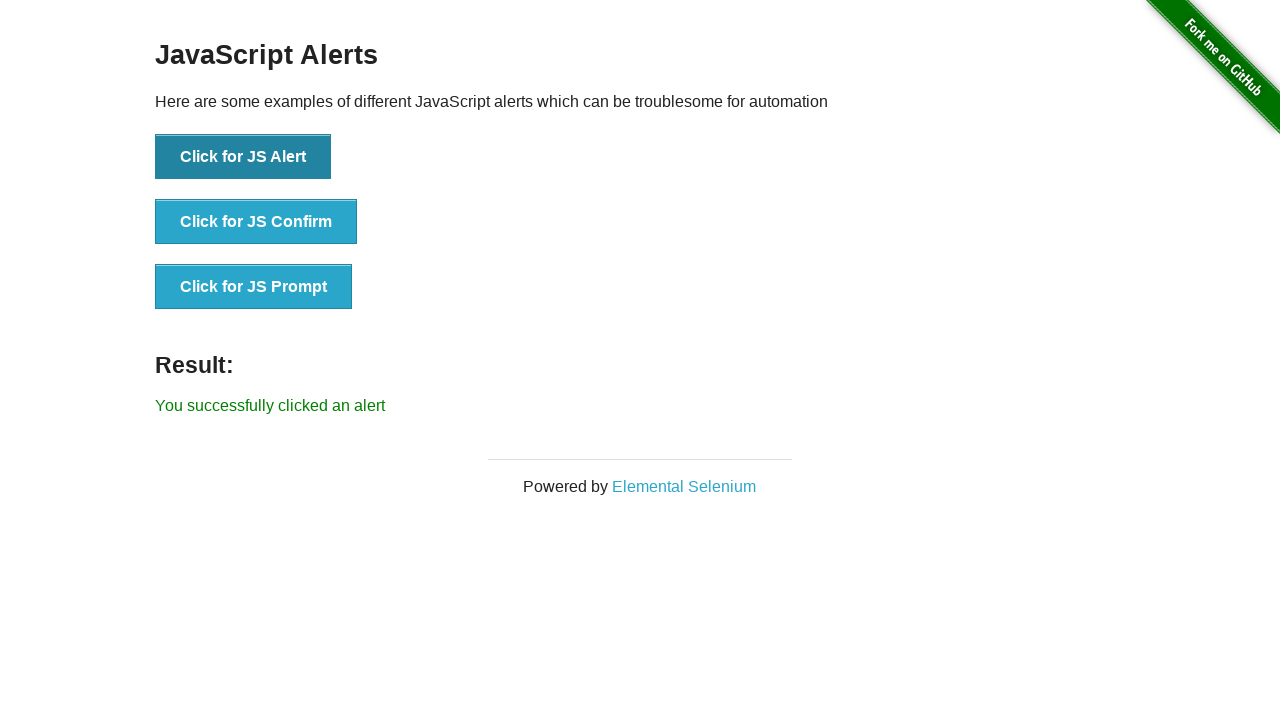